Tests retrieving an attribute value from the h1 element

Starting URL: https://refactoring.guru/design-patterns/command

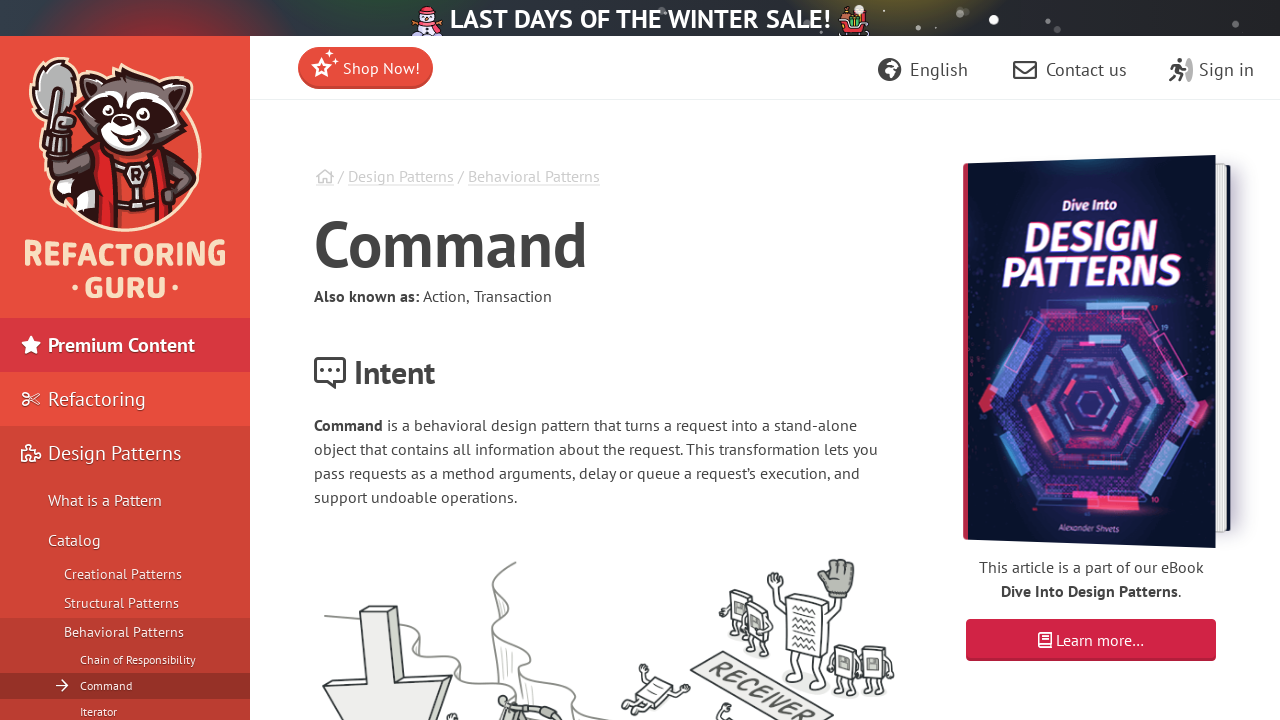

Navigated to Command design pattern page
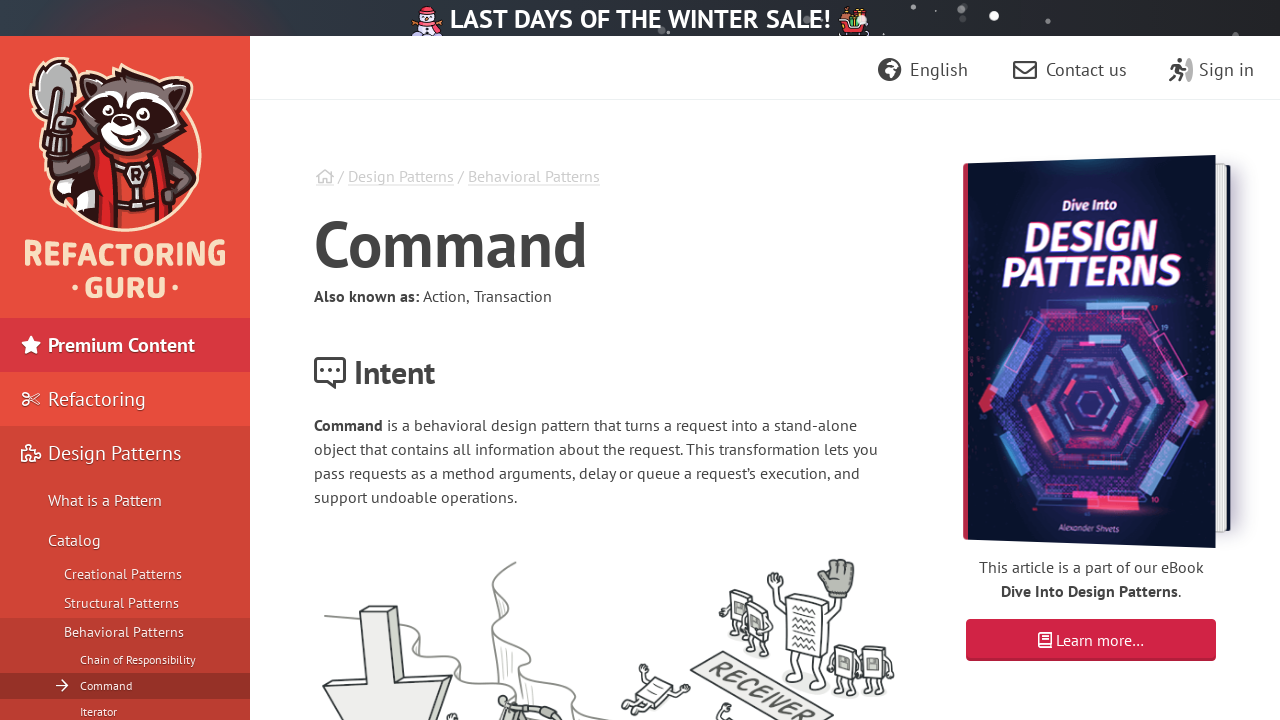

Located h1 element
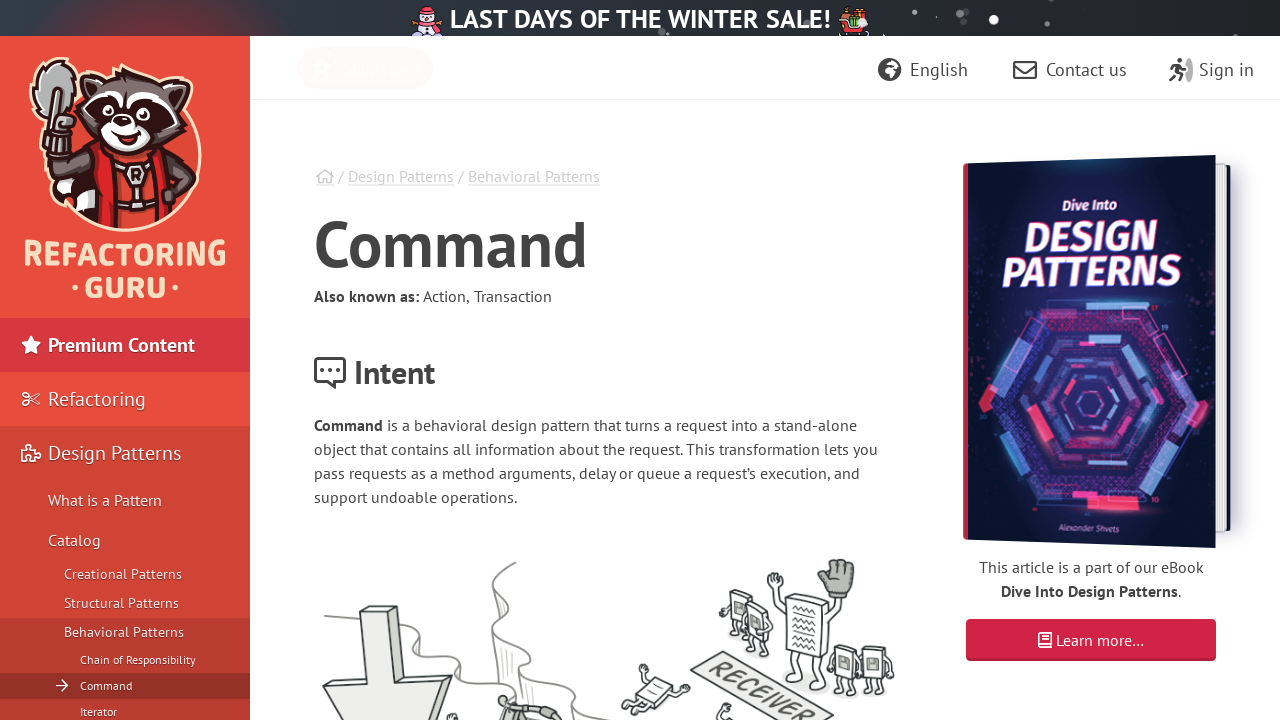

Retrieved class attribute from h1 element: title
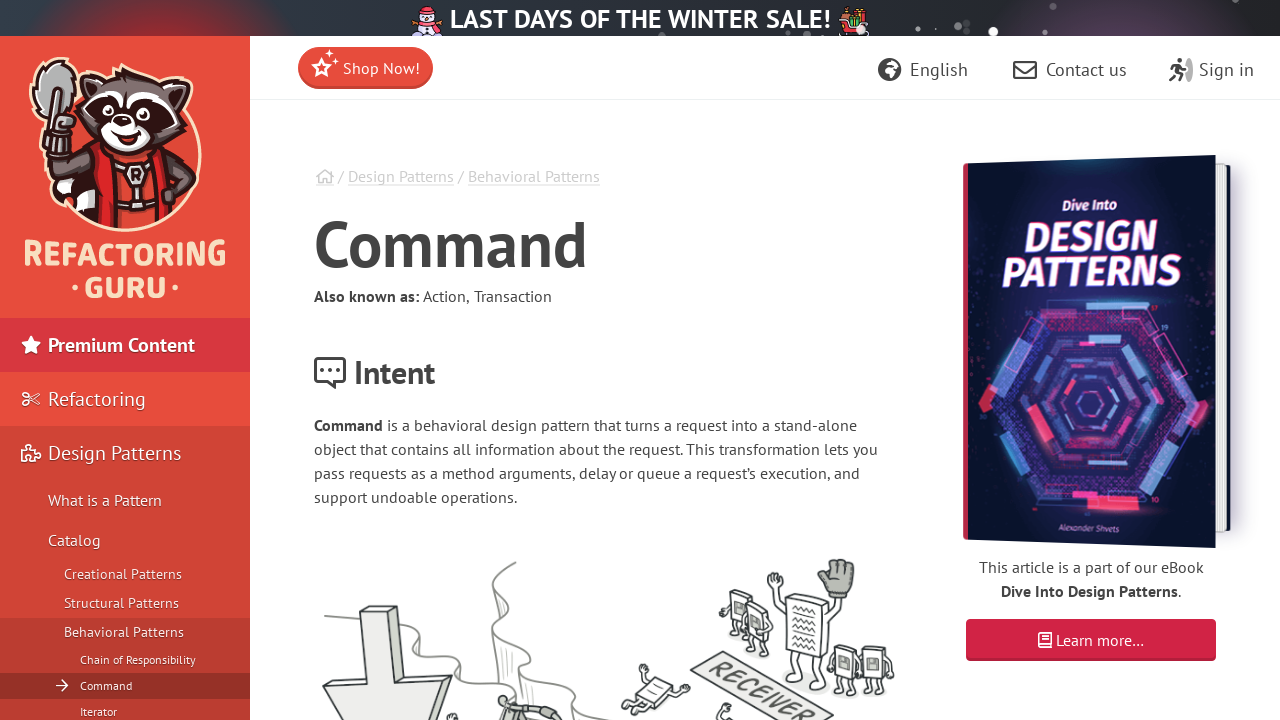

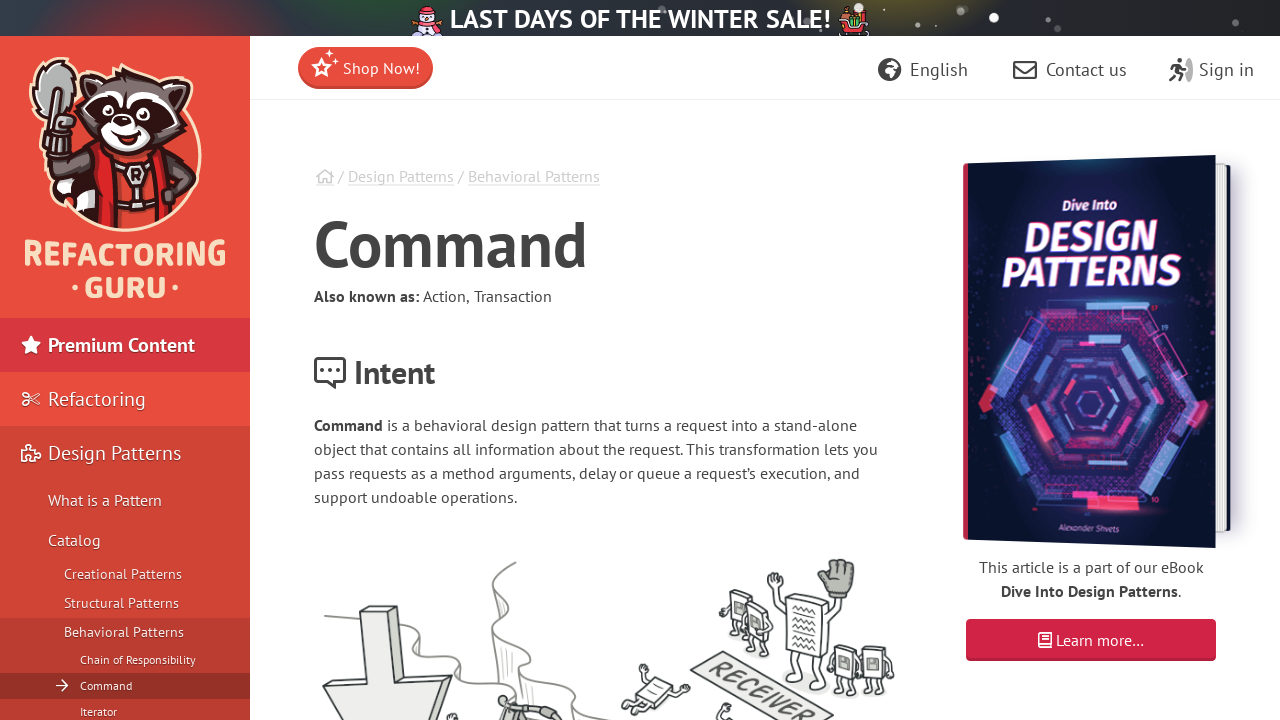